Opens the PC Richard website and maximizes the browser window to verify the site loads correctly

Starting URL: https://www.pcrichard.com/

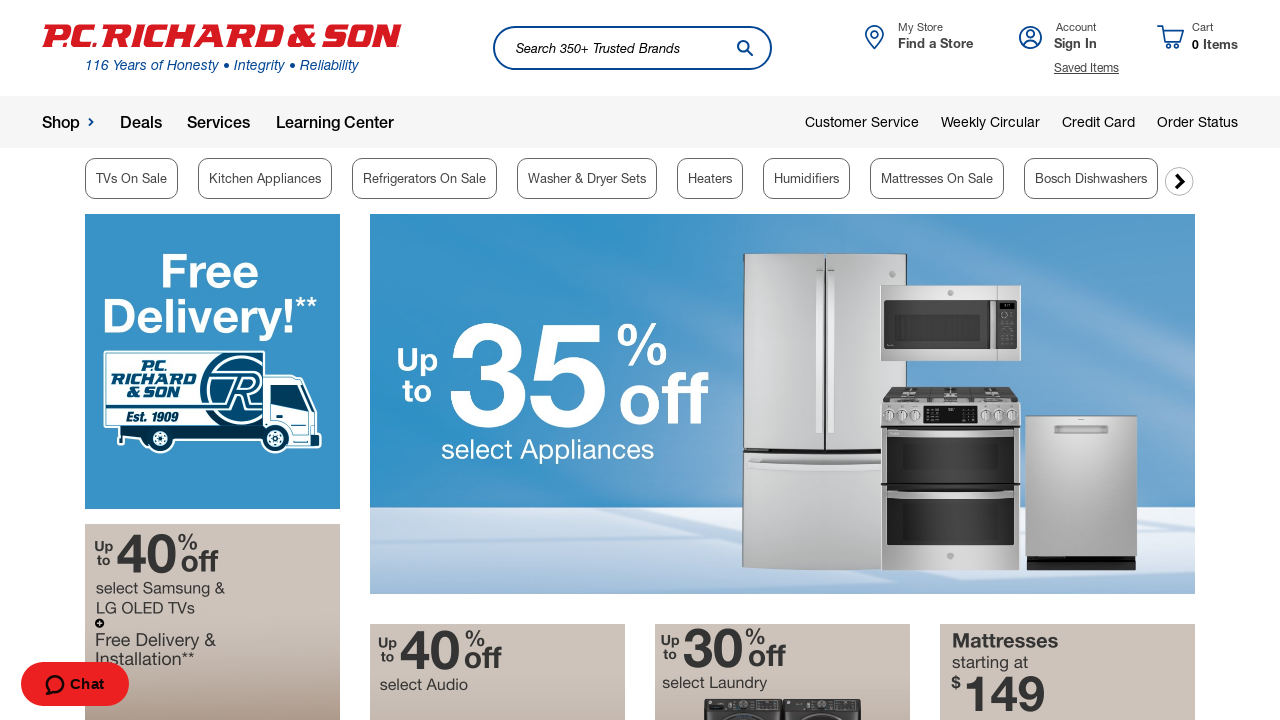

Page DOM content loaded
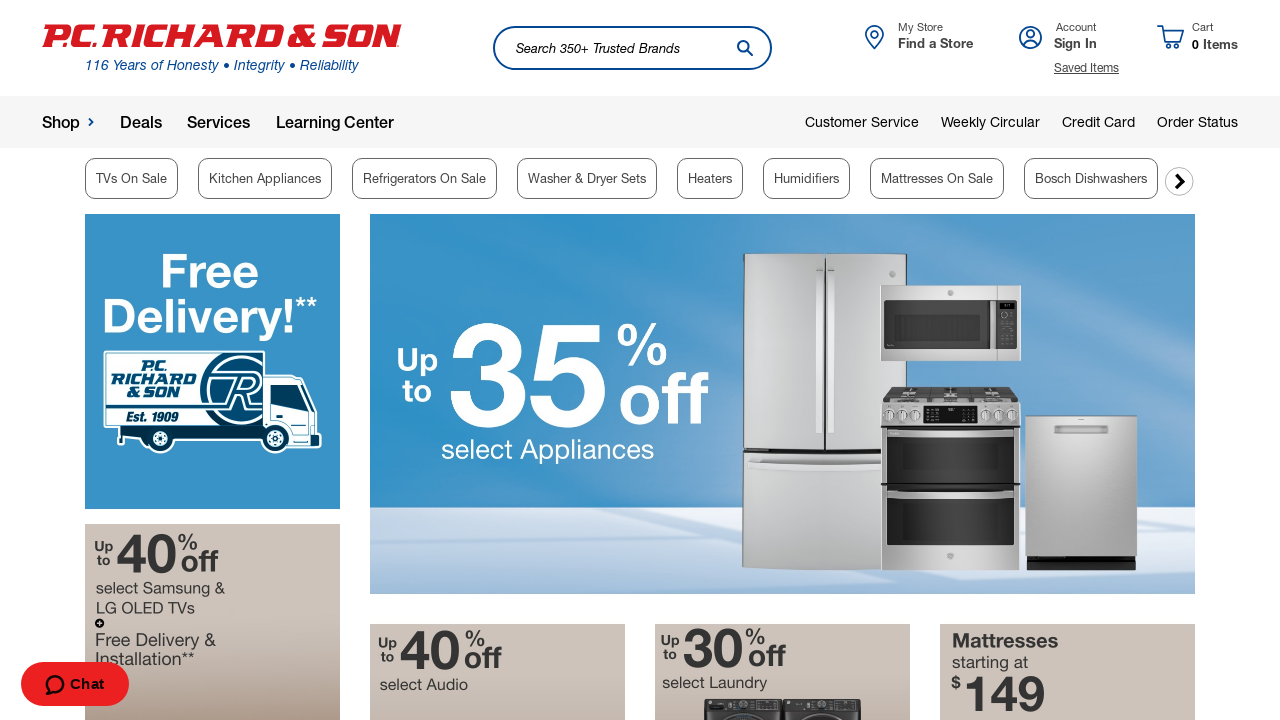

Set viewport to 1920x1080 to maximize browser window
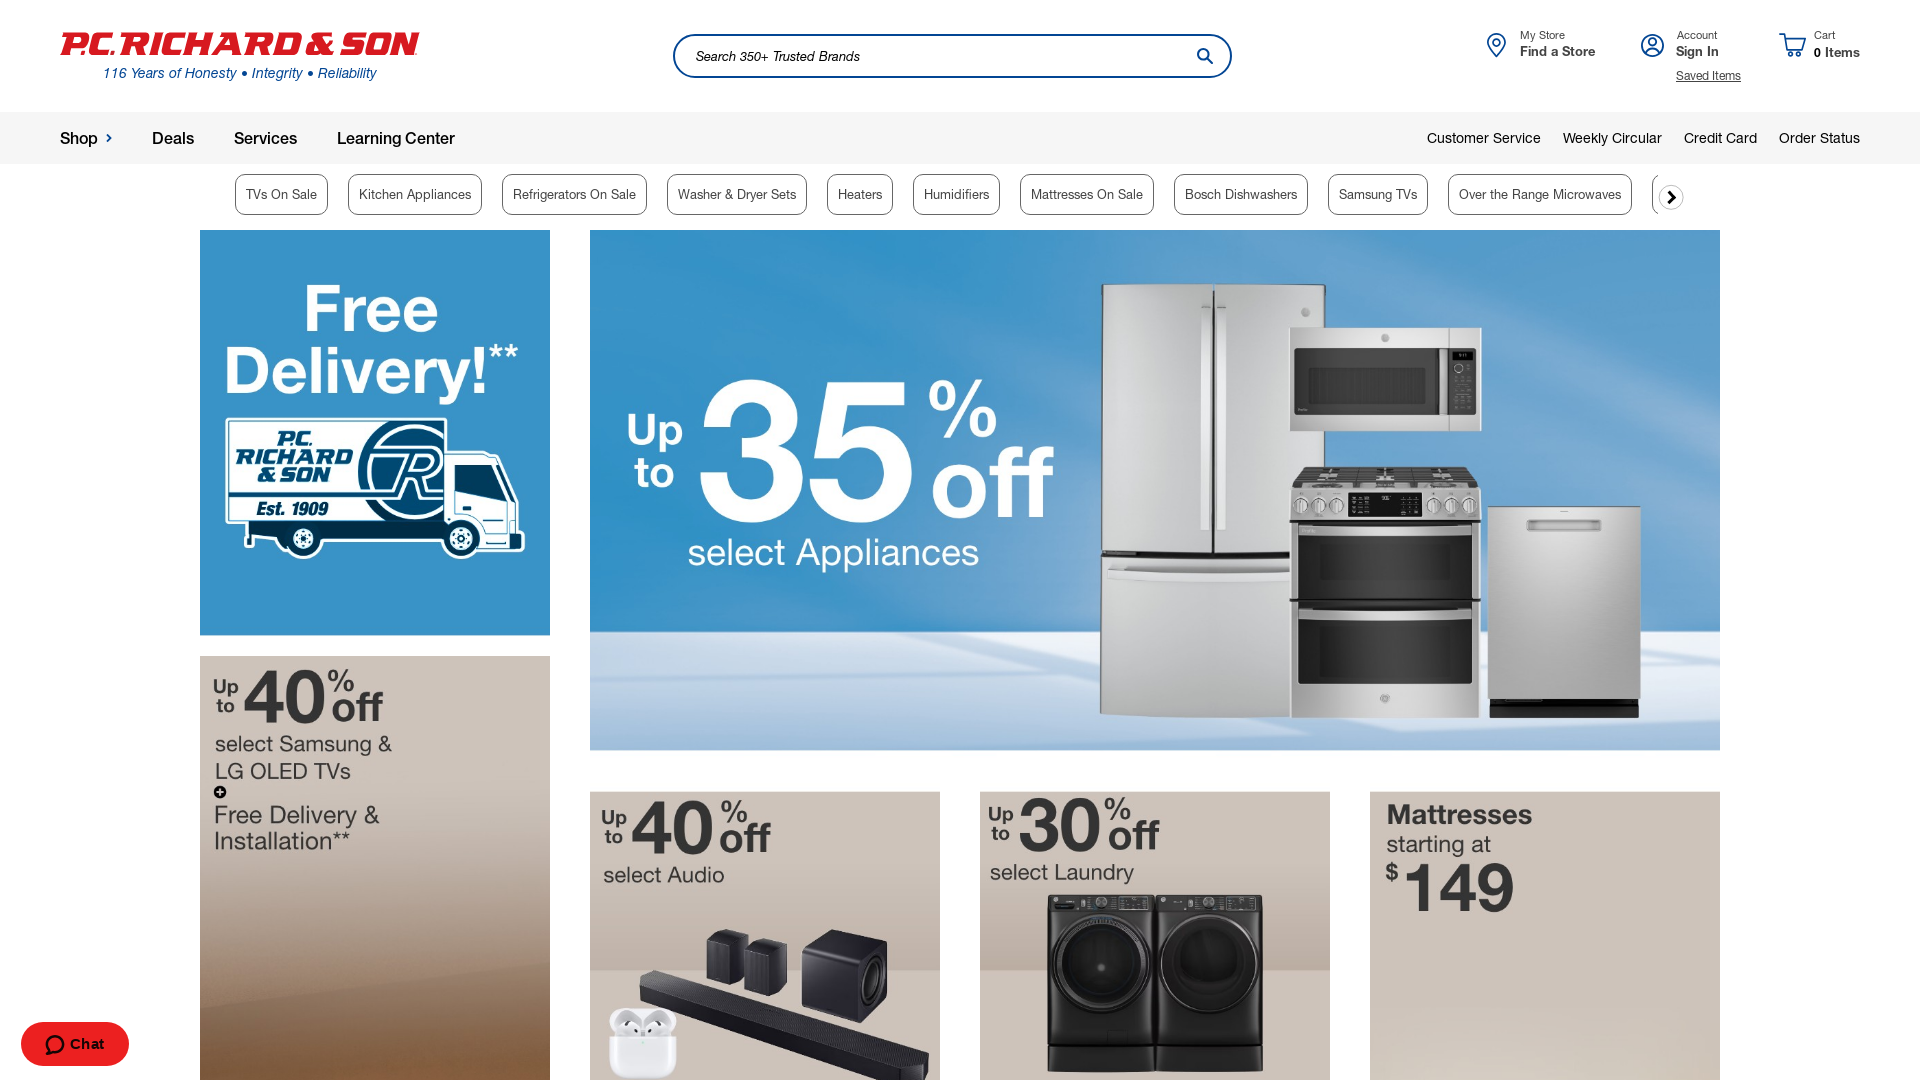

Network idle state reached - PC Richard website fully loaded
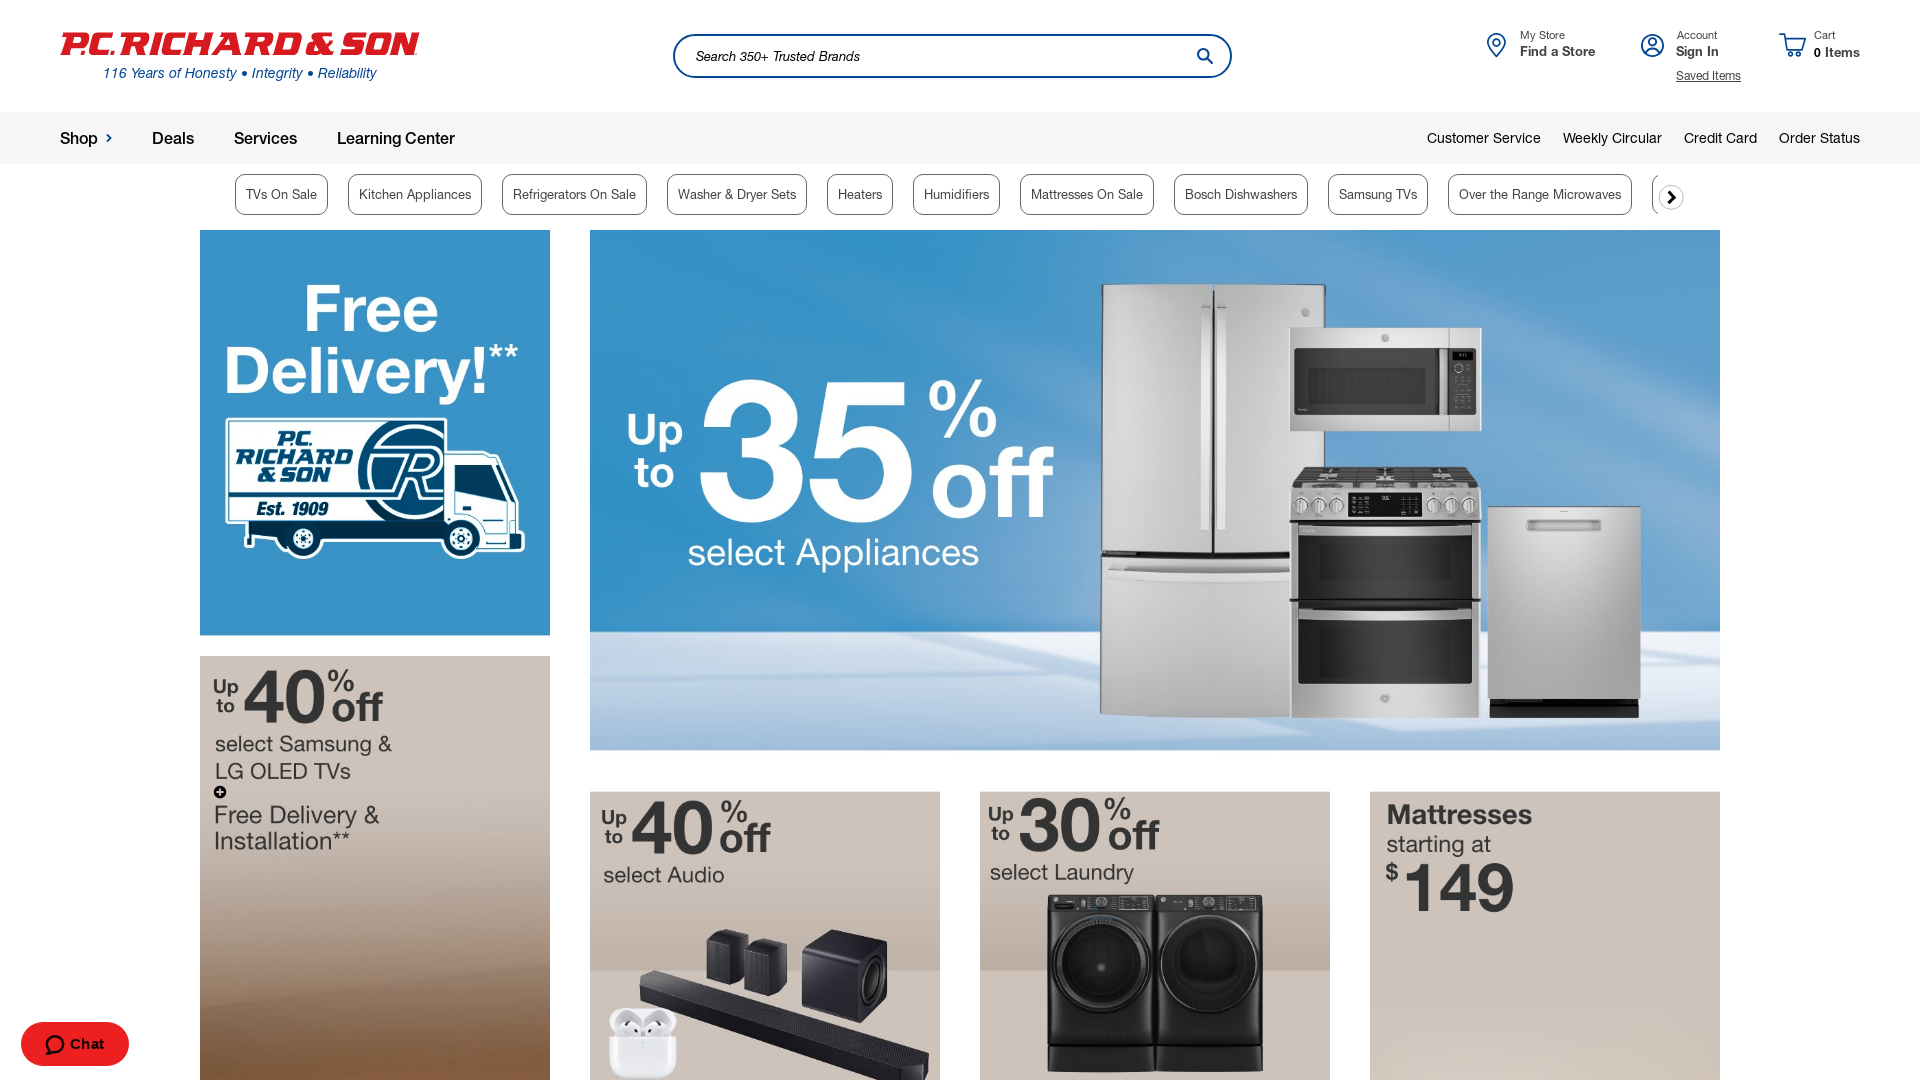

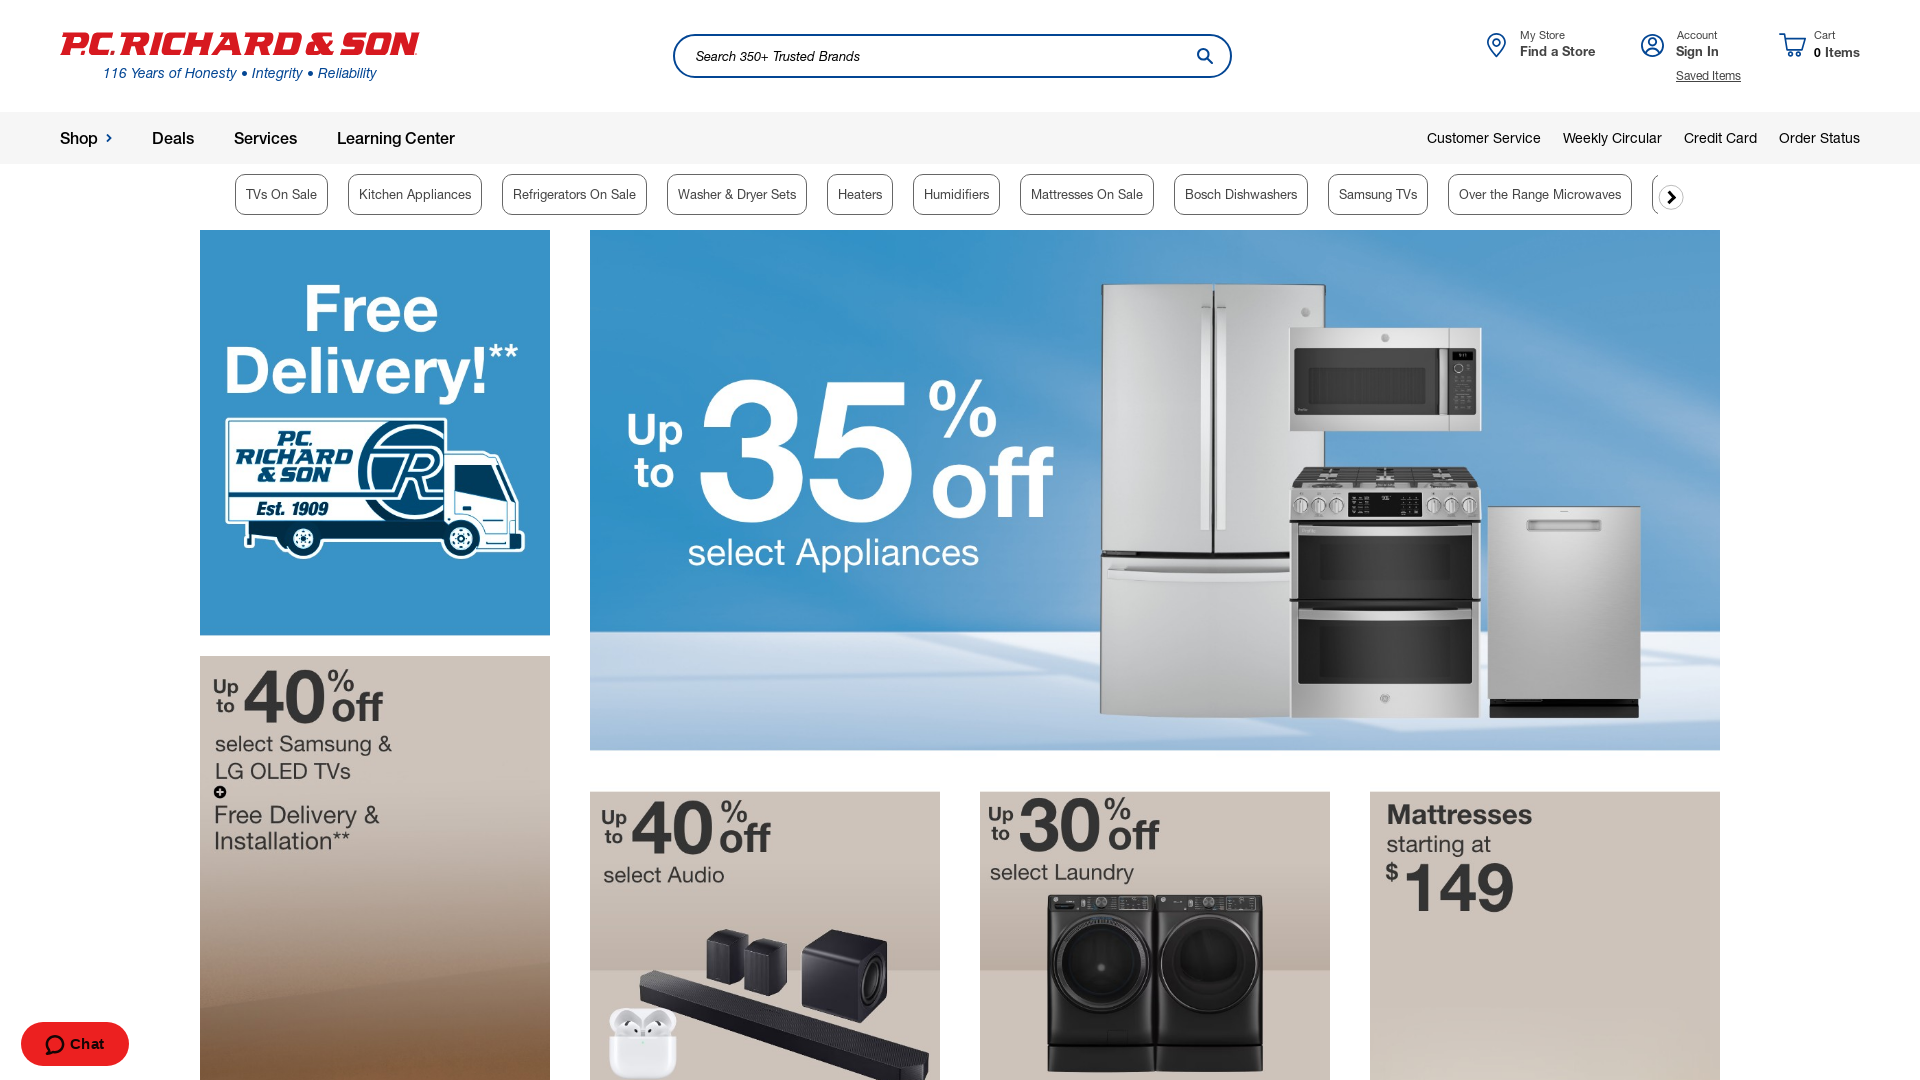